Tests the Southwest Airlines flight check-in form by filling in confirmation code, passenger first name, and last name, then clicking the submit button to initiate check-in.

Starting URL: https://www.southwest.com/air/check-in/

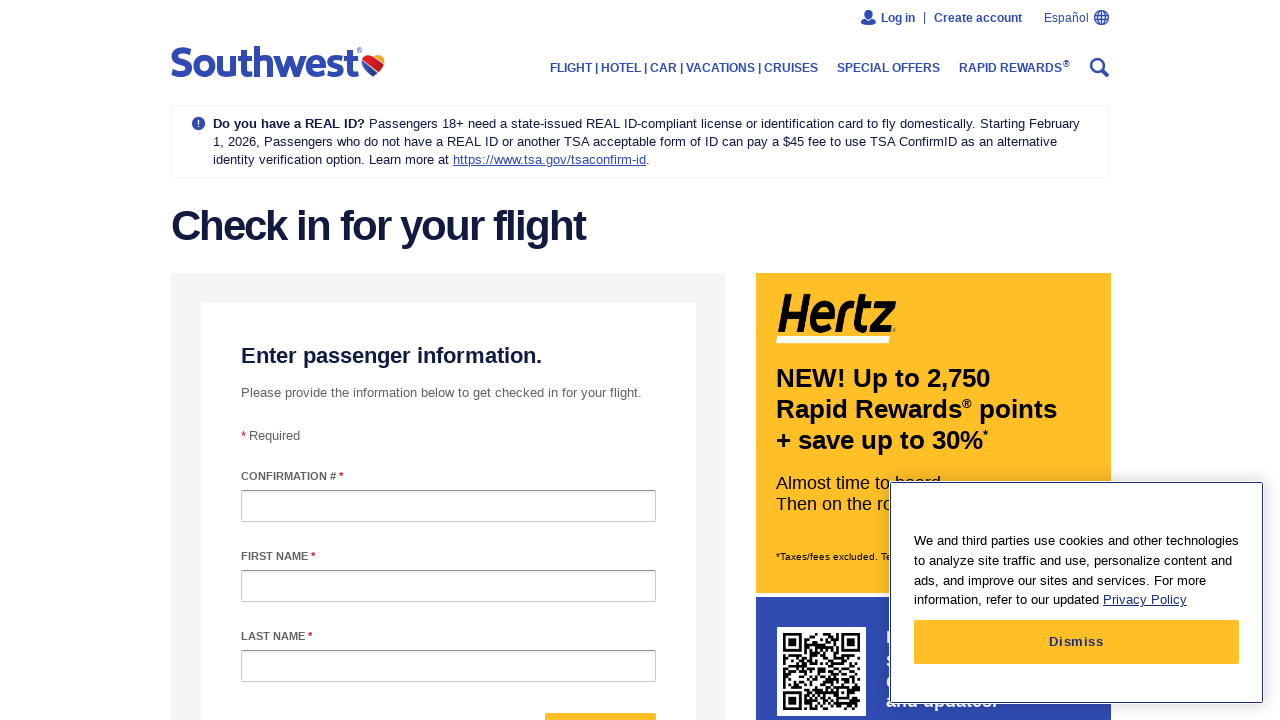

Filled confirmation number field with 'ABC123' on #confirmationNumber
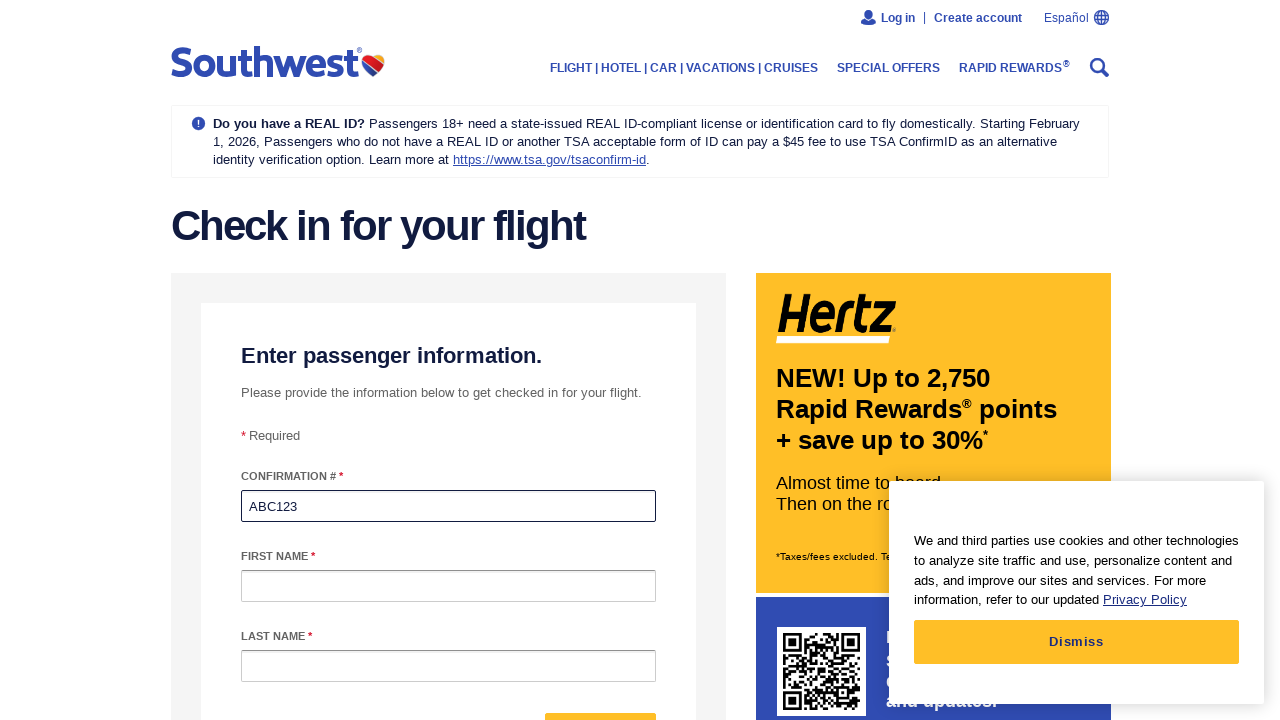

Filled passenger first name field with 'Michael' on #passengerFirstName
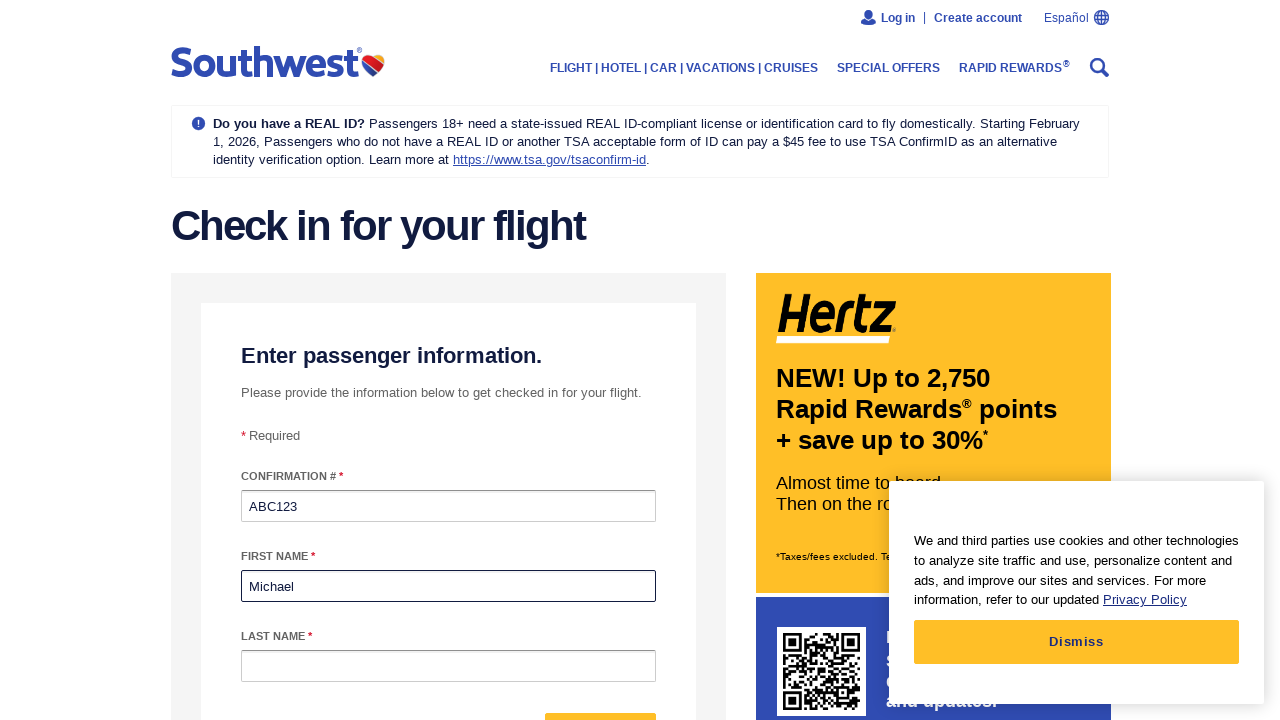

Filled passenger last name field with 'Johnson' on #passengerLastName
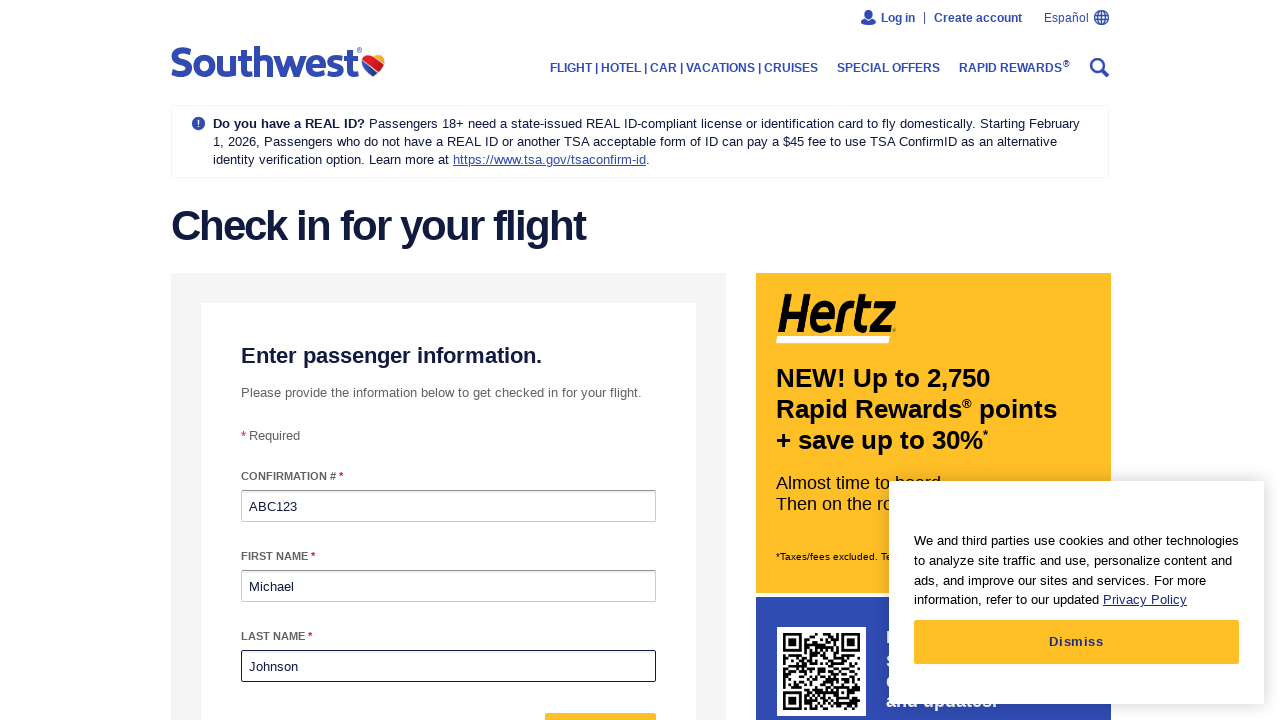

Clicked submit button to initiate Southwest Airlines check-in at (600, 696) on #form-mixin--submit-button
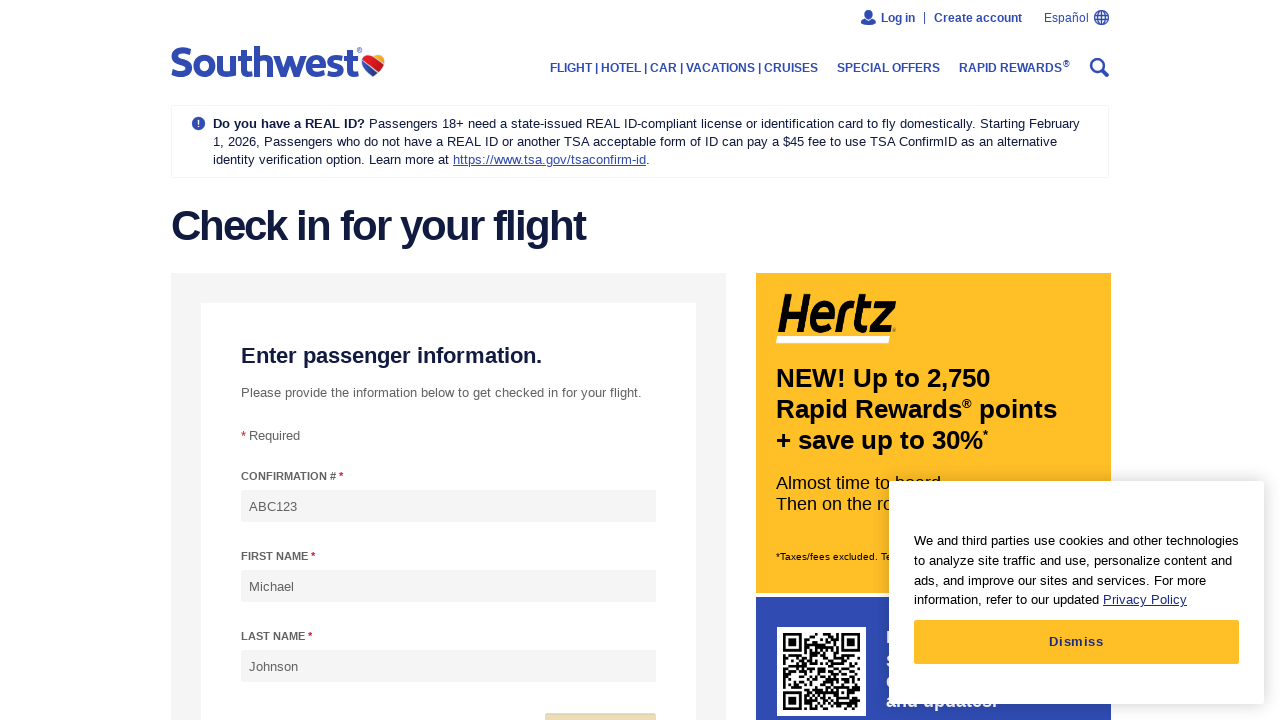

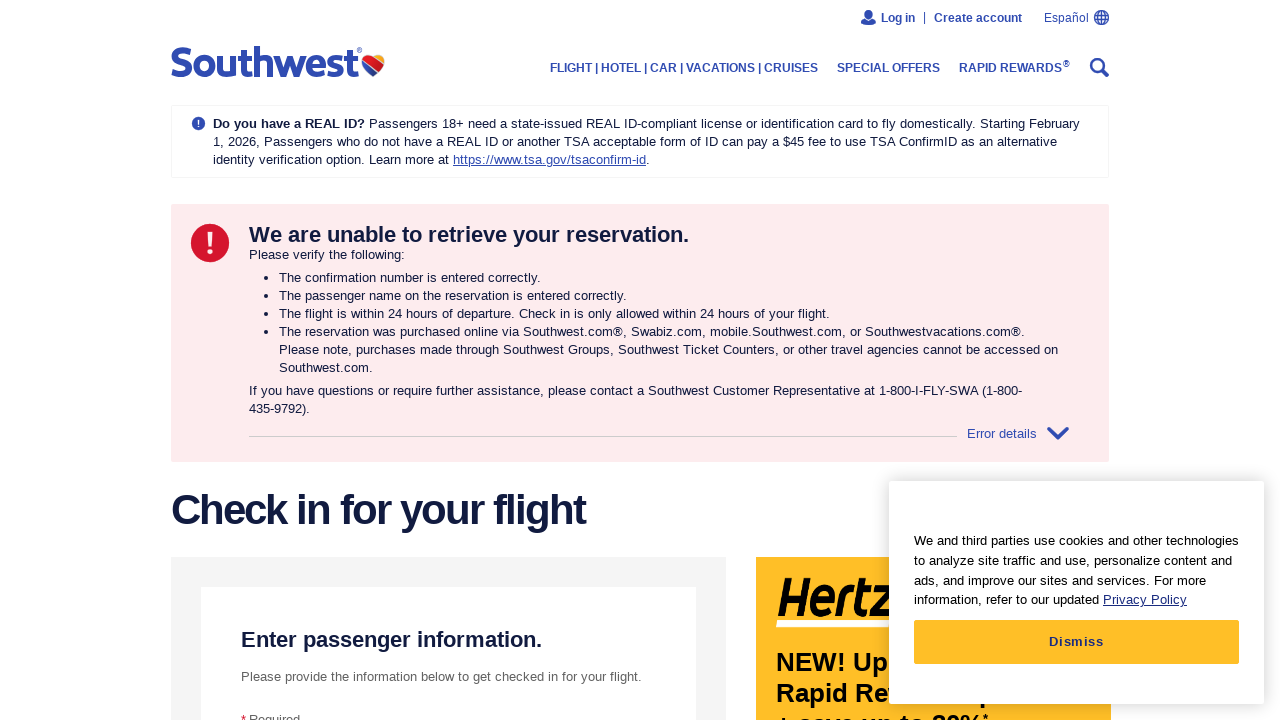